Tests login form validation when both username and password fields are left empty

Starting URL: https://www.saucedemo.com/

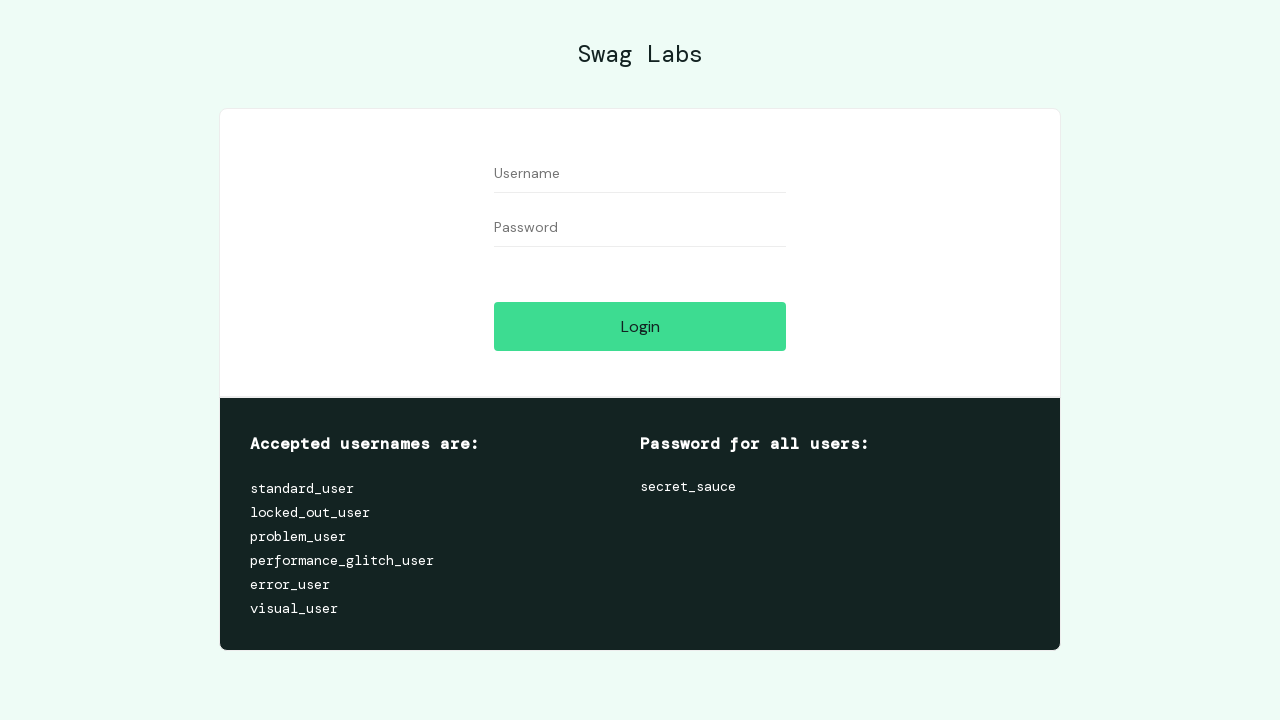

Clicked login button without entering credentials at (640, 326) on #login-button
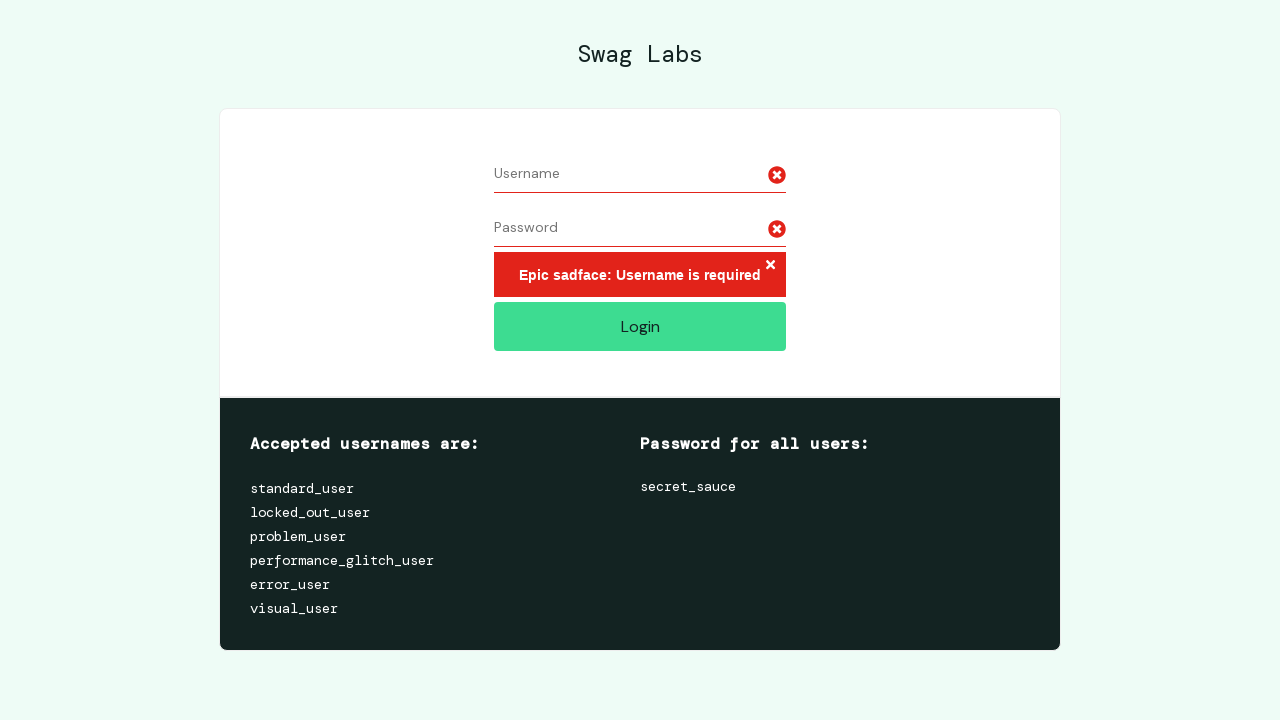

Error message element appeared
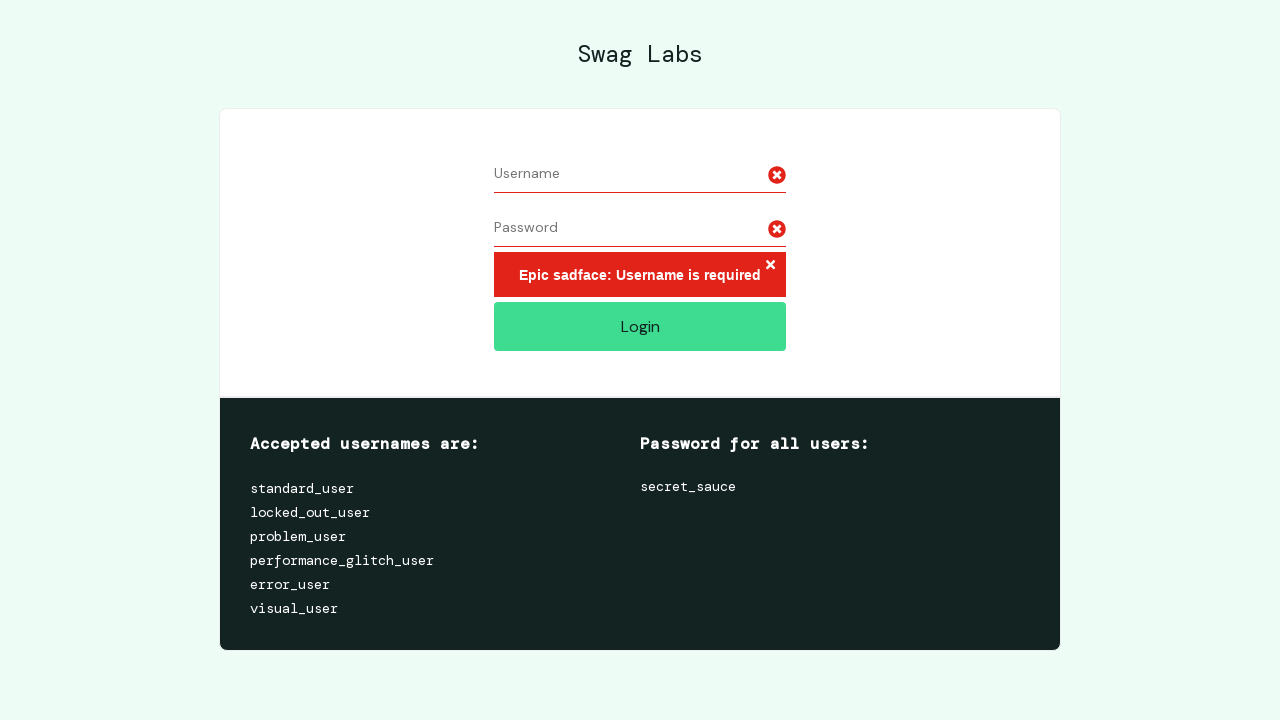

Retrieved error message text content
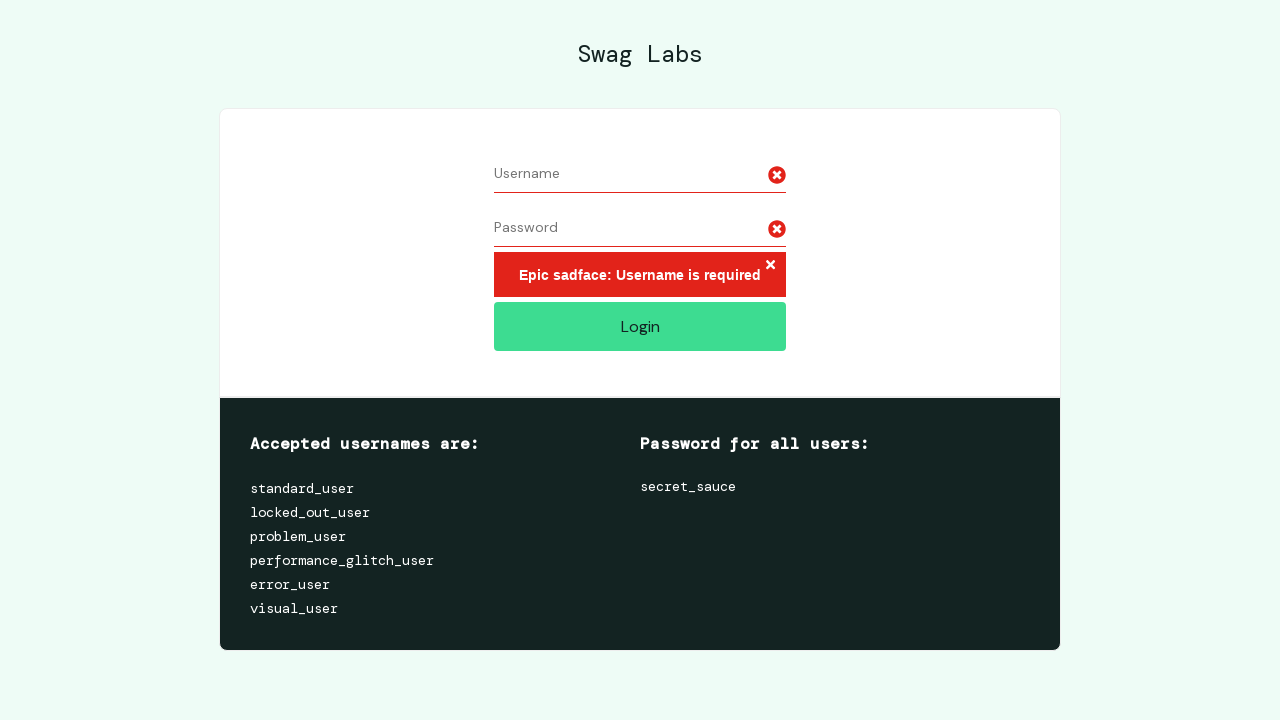

Verified error message equals 'Epic sadface: Username is required'
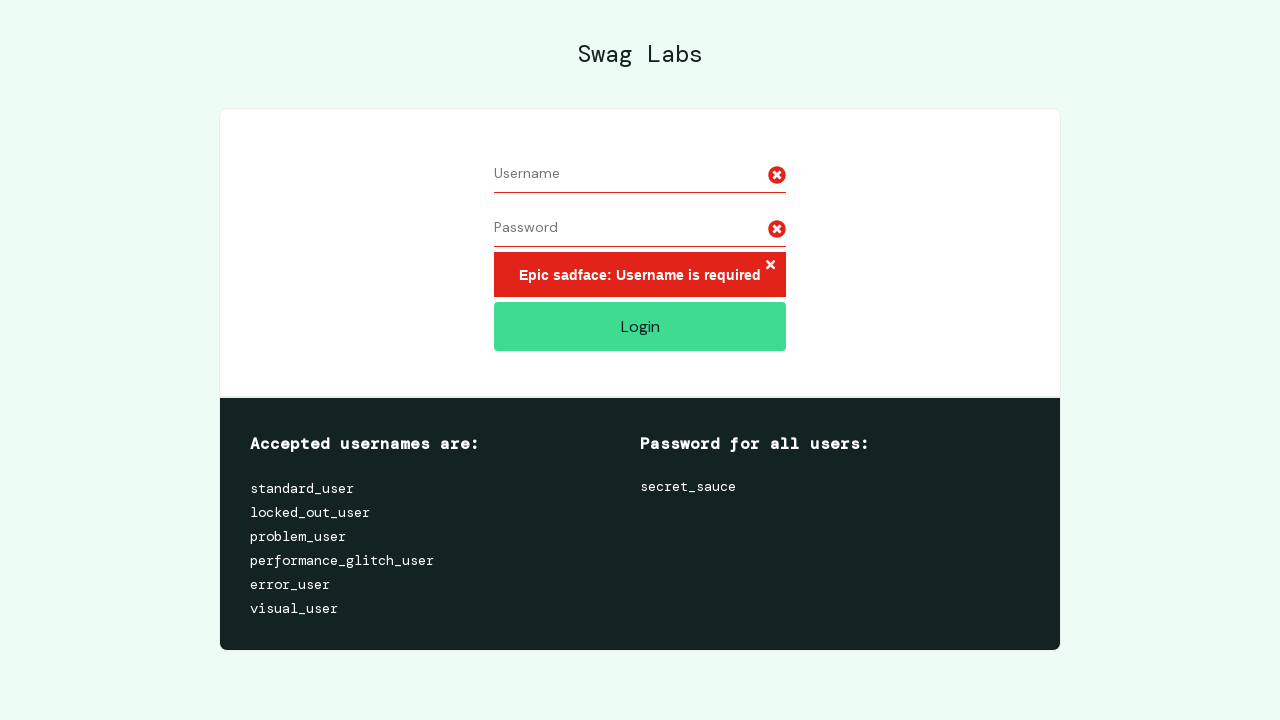

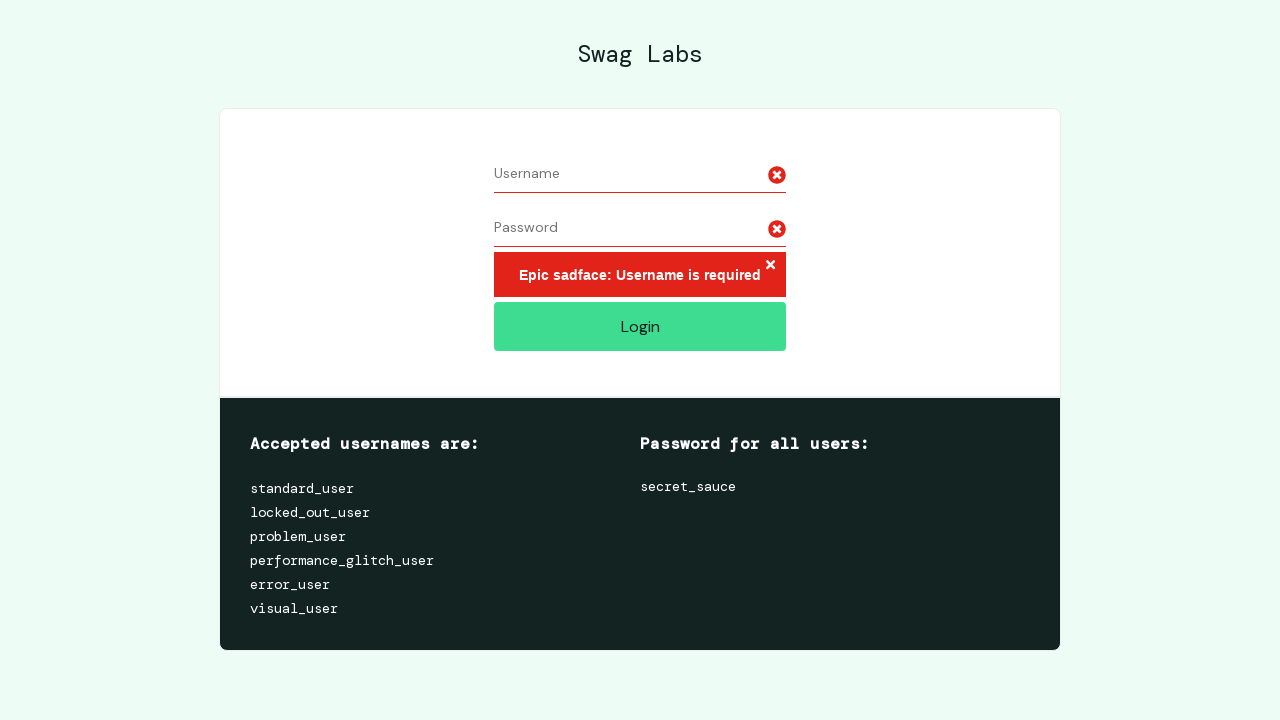